Verifies that a deleted record no longer appears in search results

Starting URL: https://demoqa.com/webtables

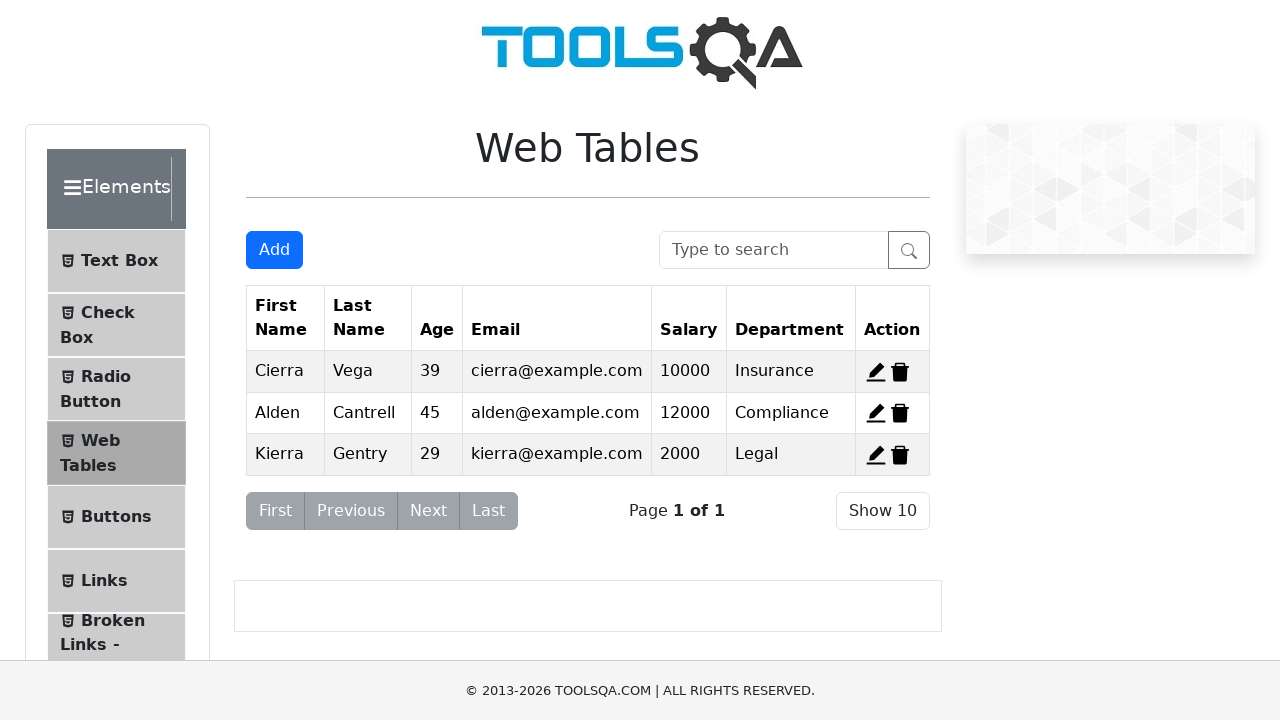

Filled search box with 'Braulio' to verify deleted record on input#searchBox
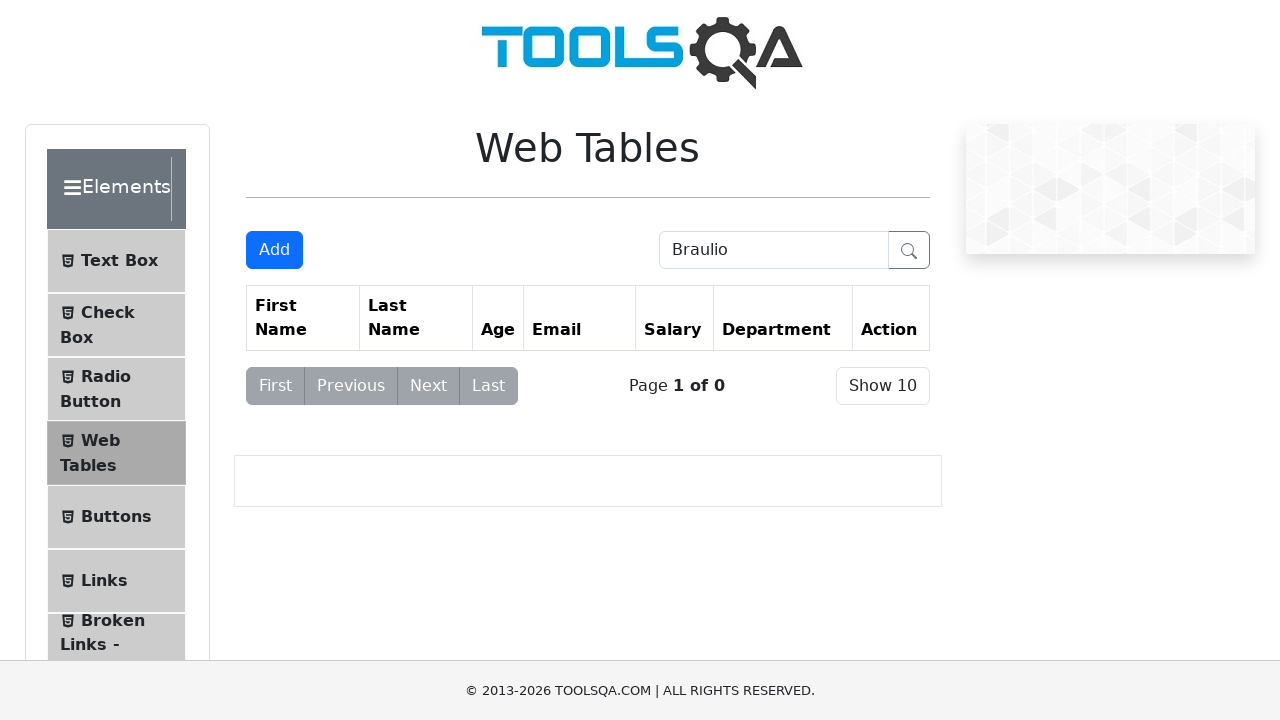

Waited for search results to load
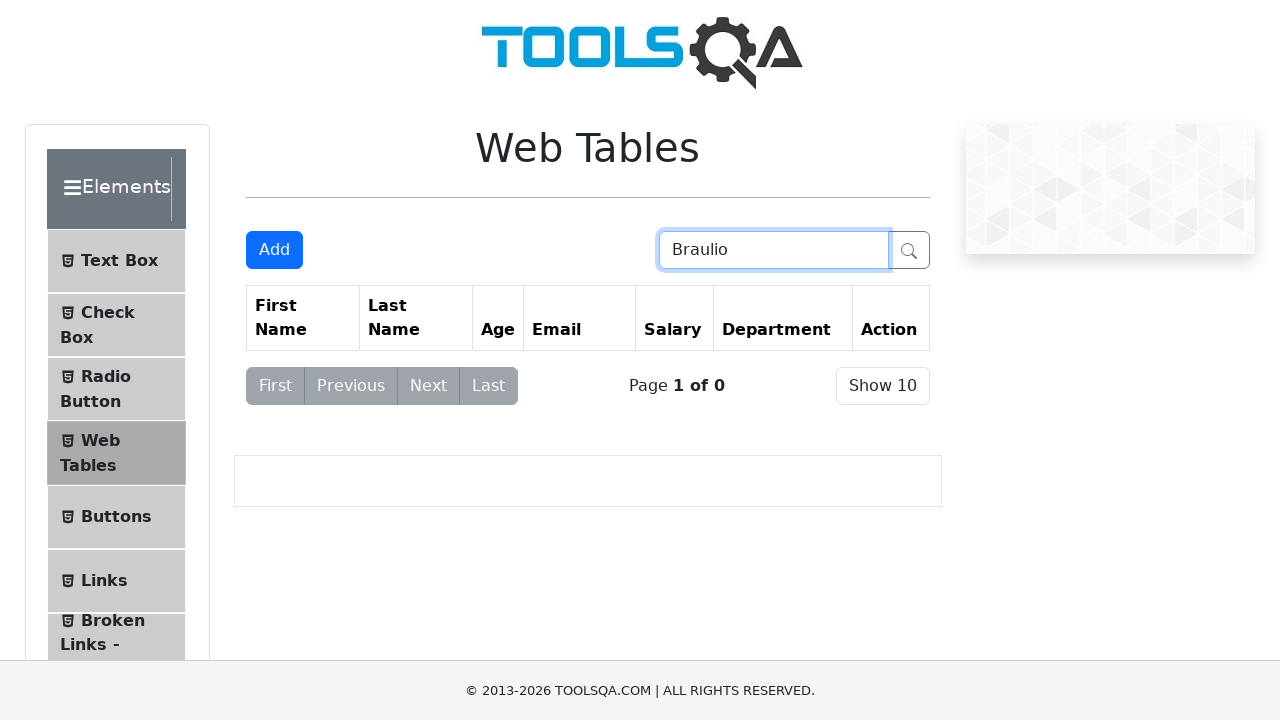

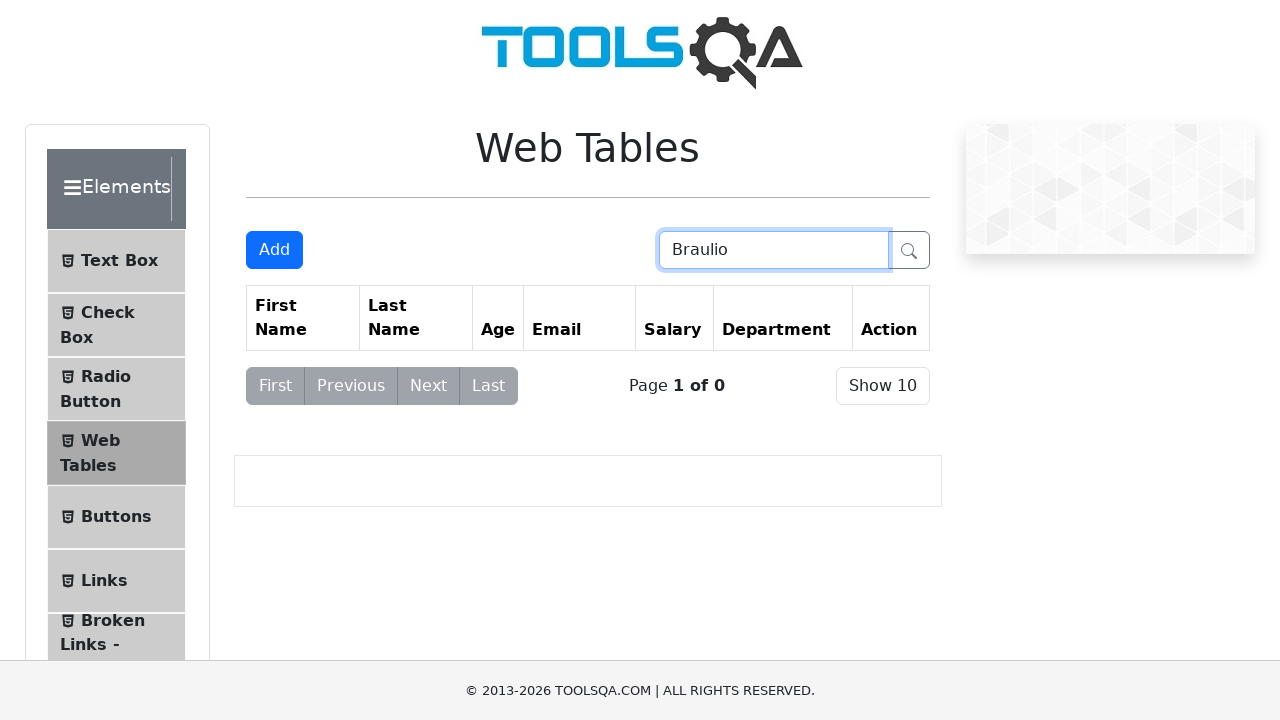